Tests the pig button click event by clicking the pig button and verifying that "Oink!" is displayed

Starting URL: https://practice-automation.com/click-events/

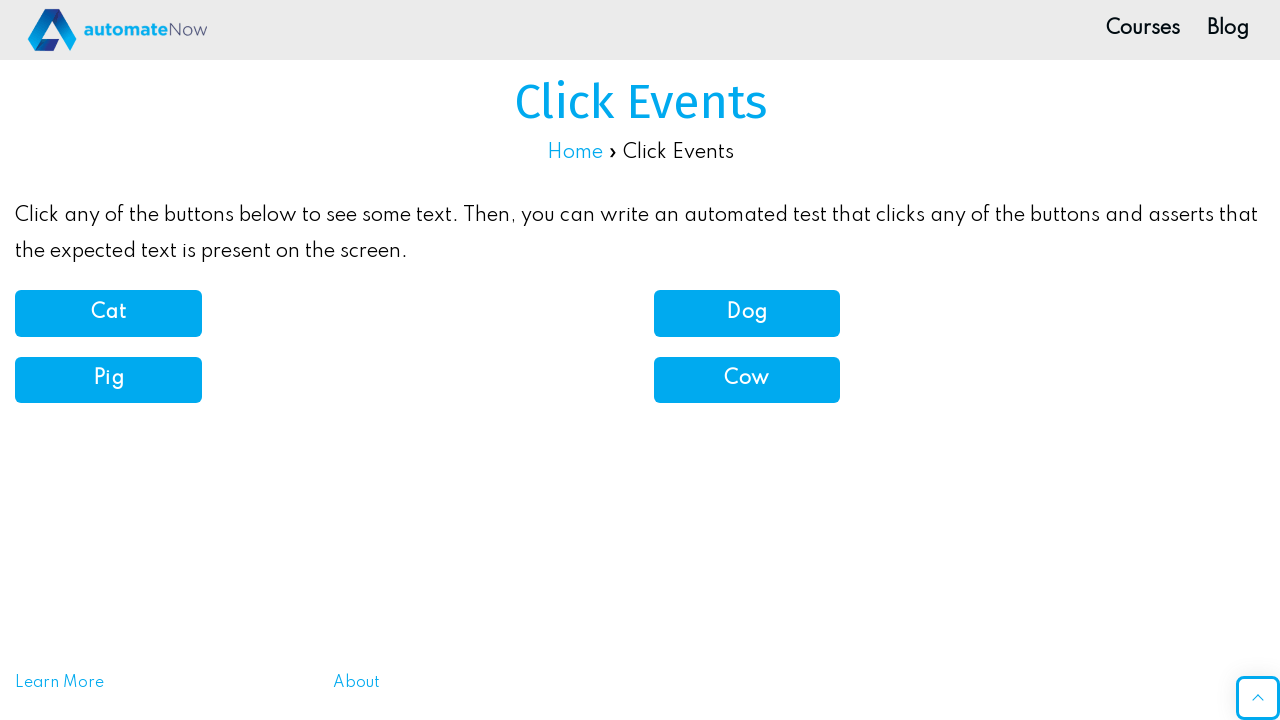

Clicked the pig button at (108, 380) on button[onclick='pigSound()']
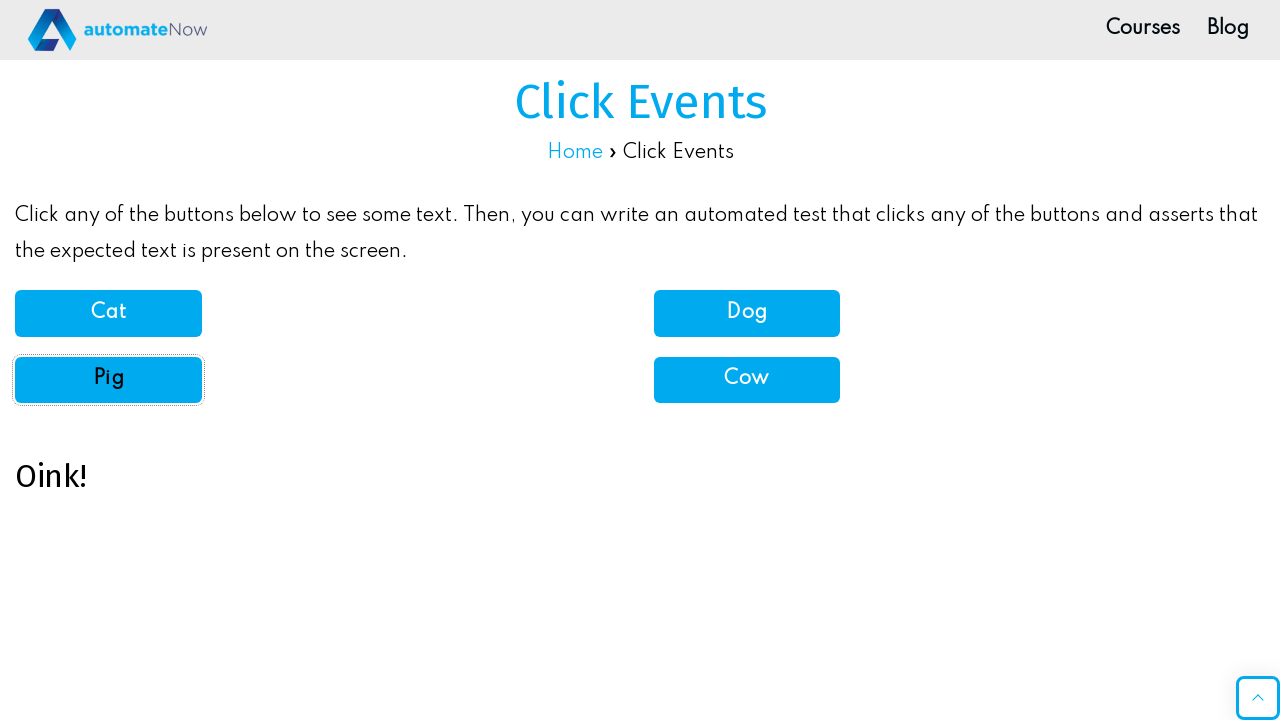

Waited for demo element to appear
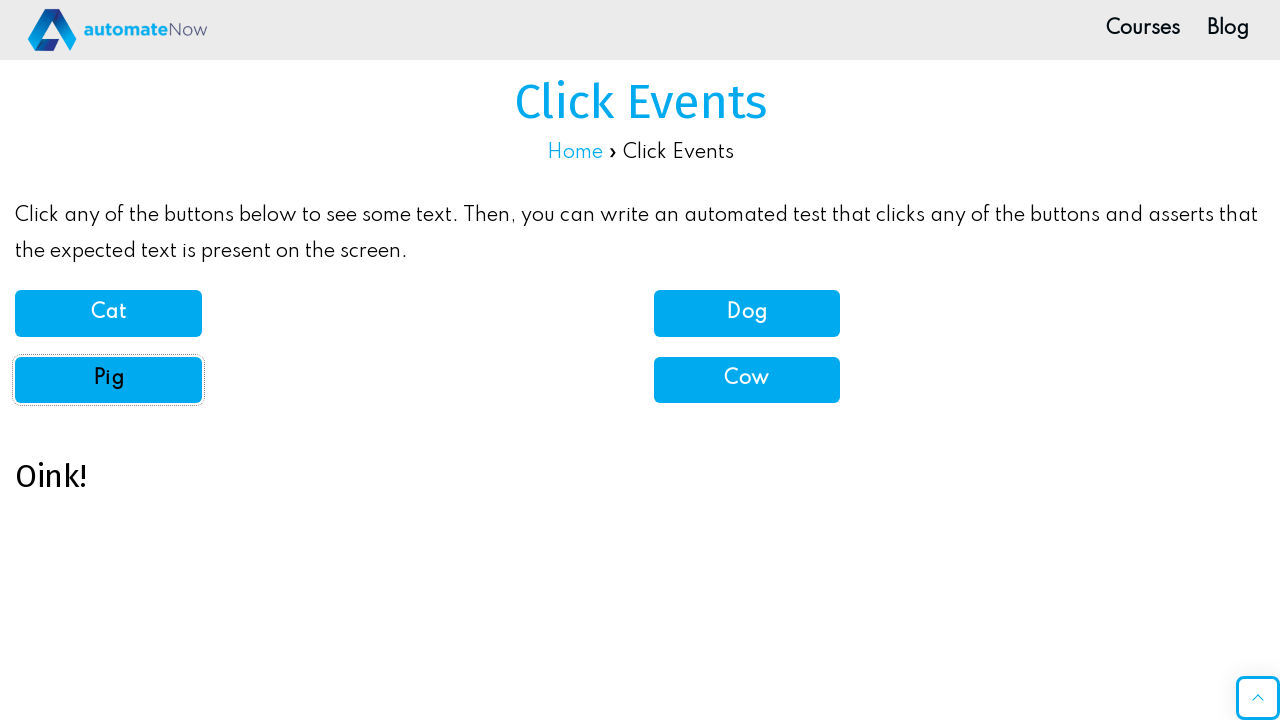

Verified 'Oink!' text is displayed
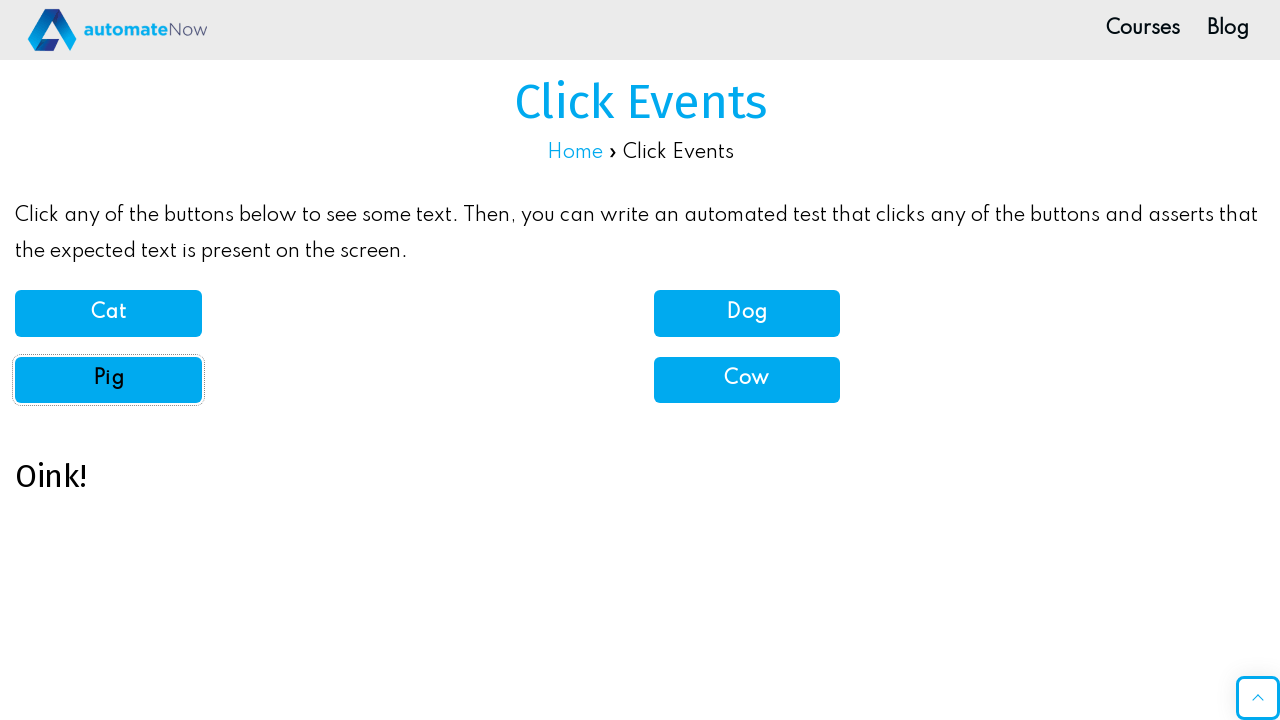

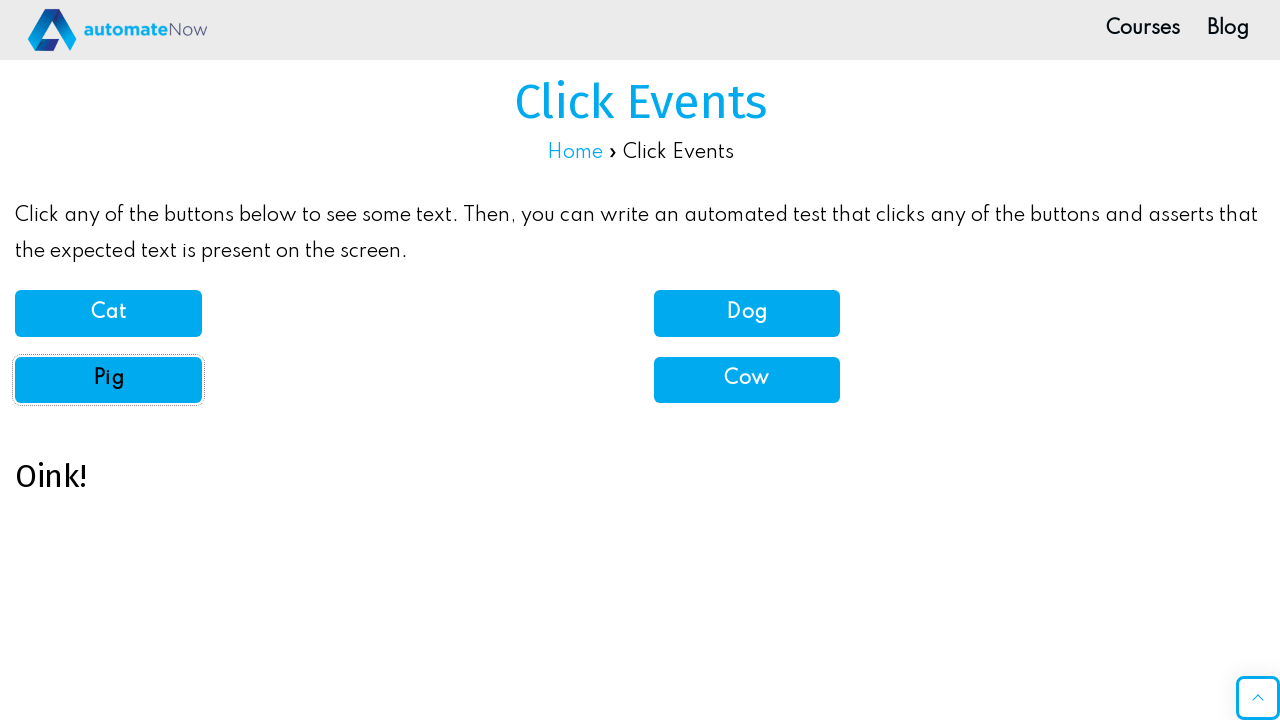